Tests drag and drop functionality within an iframe on the jQuery UI demo page by dragging an element and dropping it onto a target

Starting URL: https://jqueryui.com/droppable/

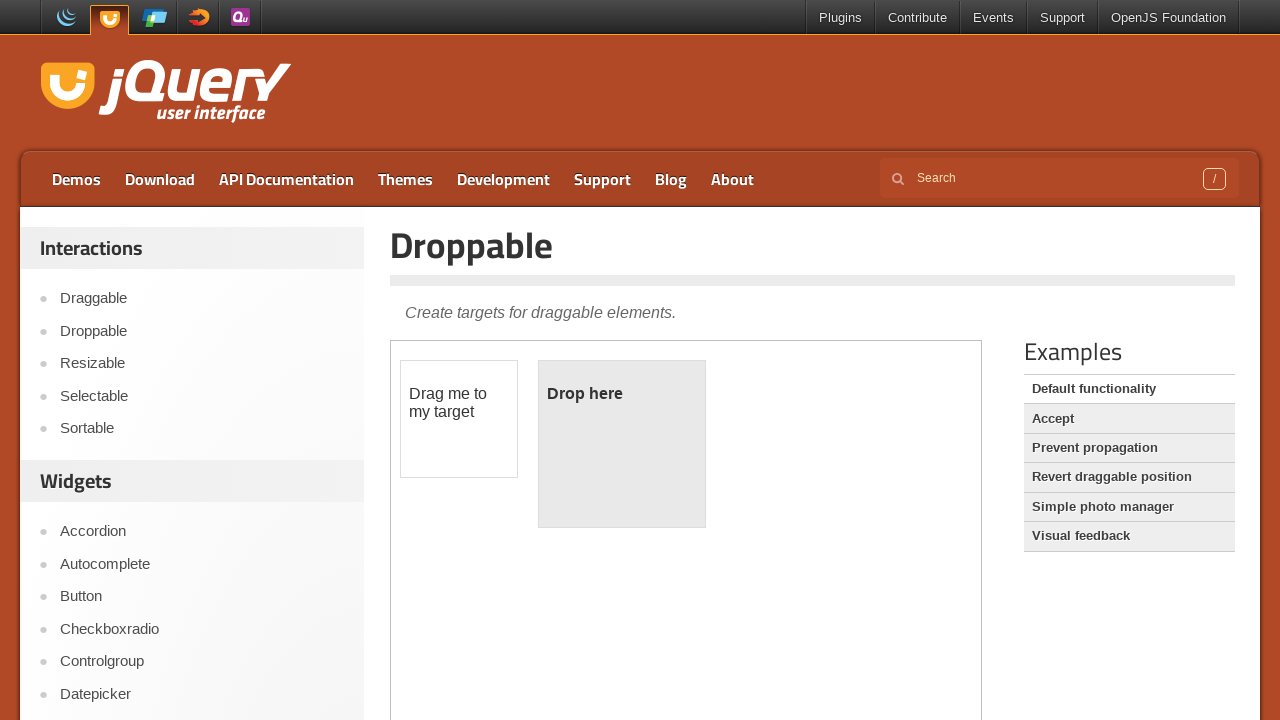

Navigated to jQuery UI droppable demo page
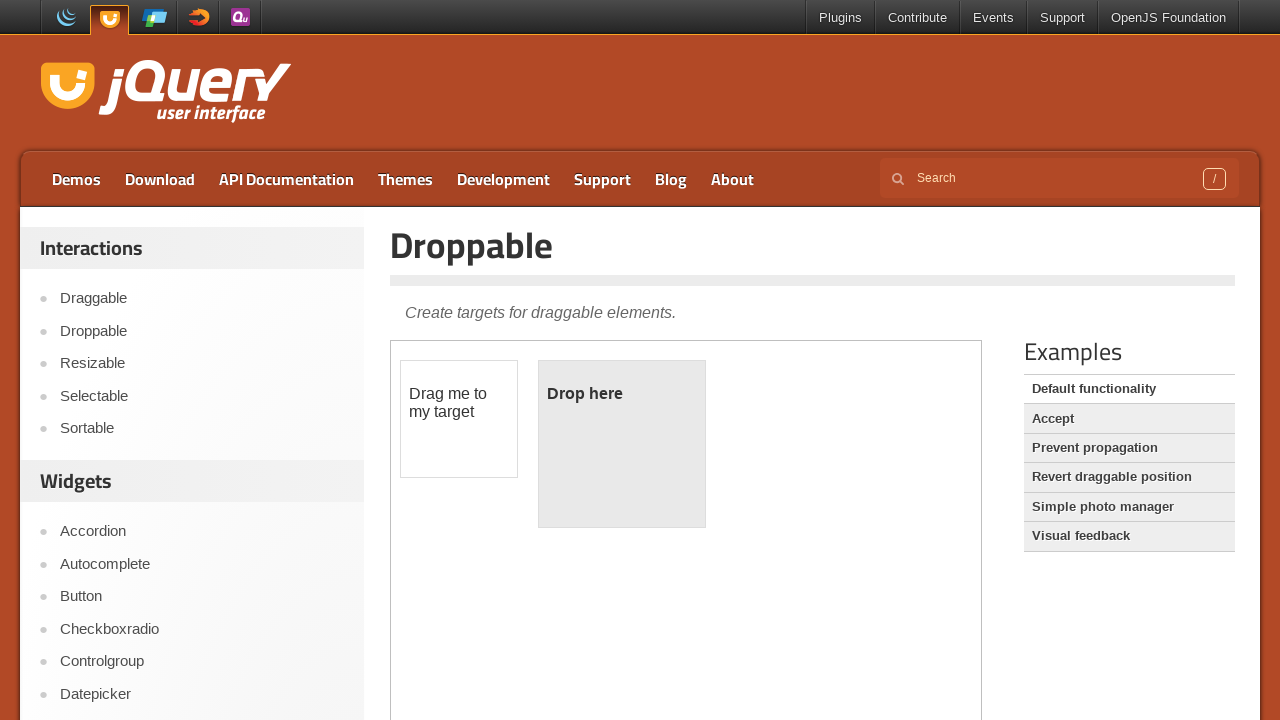

Located the demo iframe
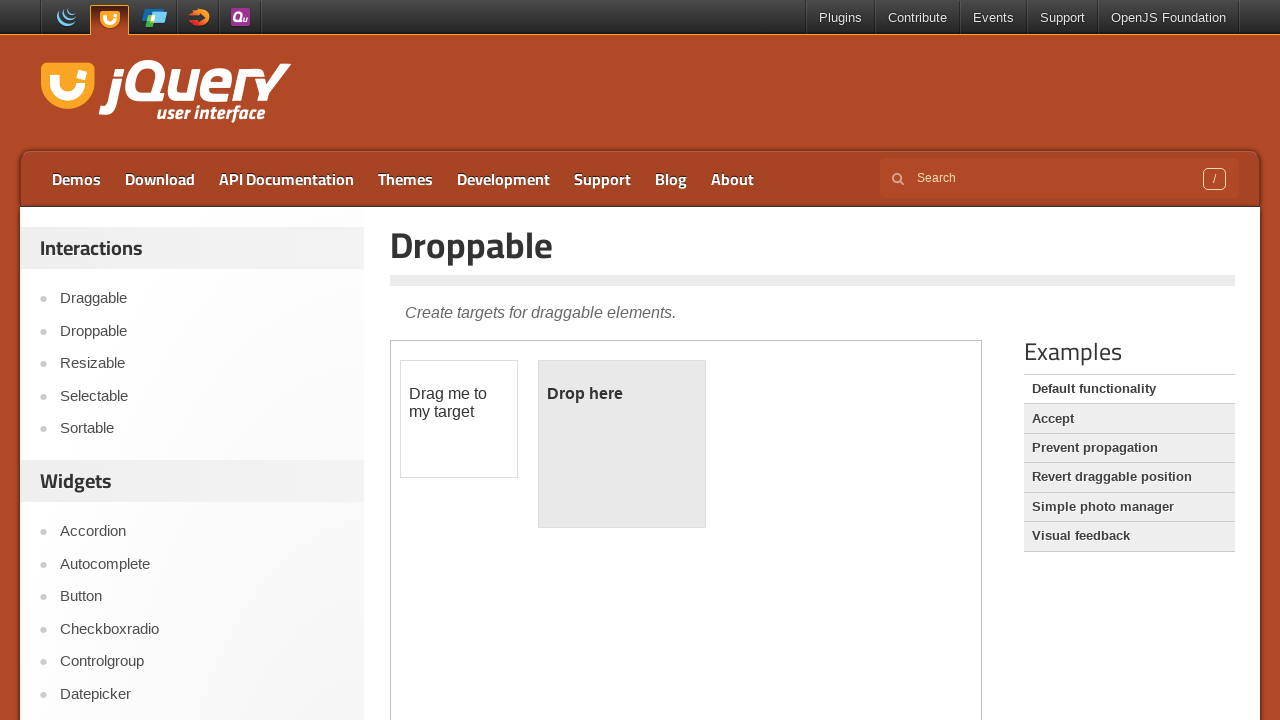

Located the draggable element within the iframe
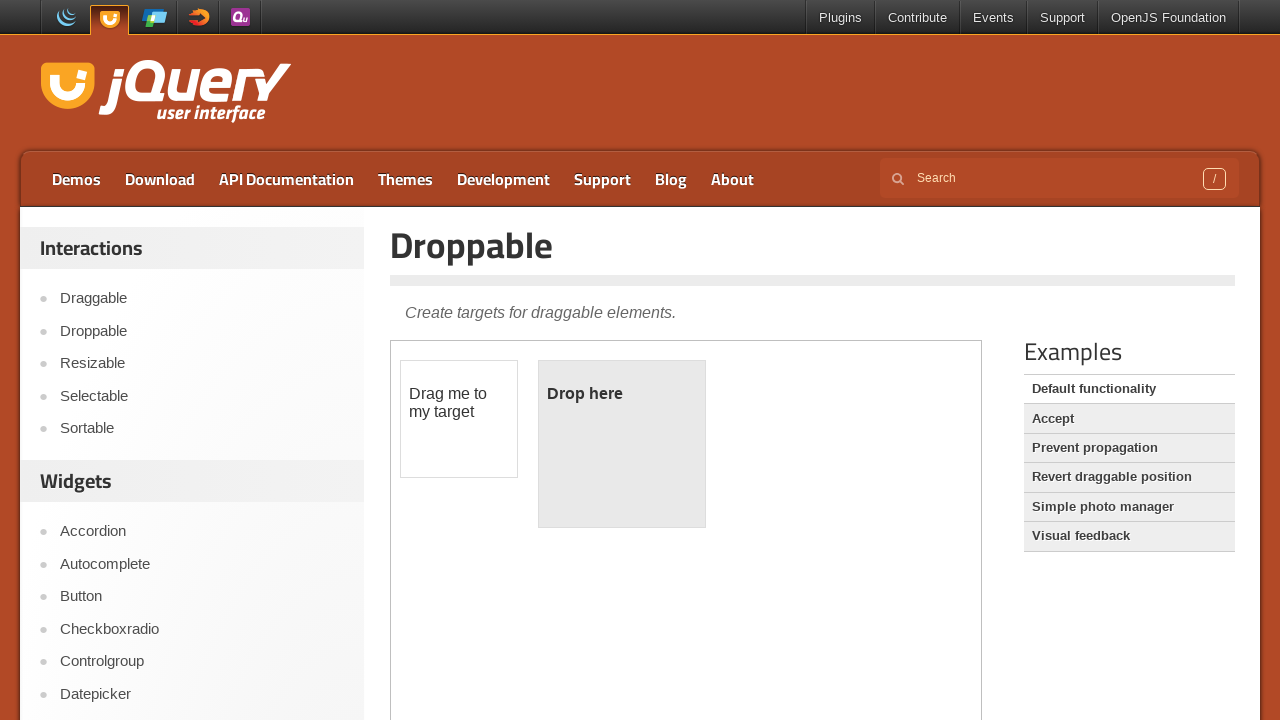

Located the droppable target element within the iframe
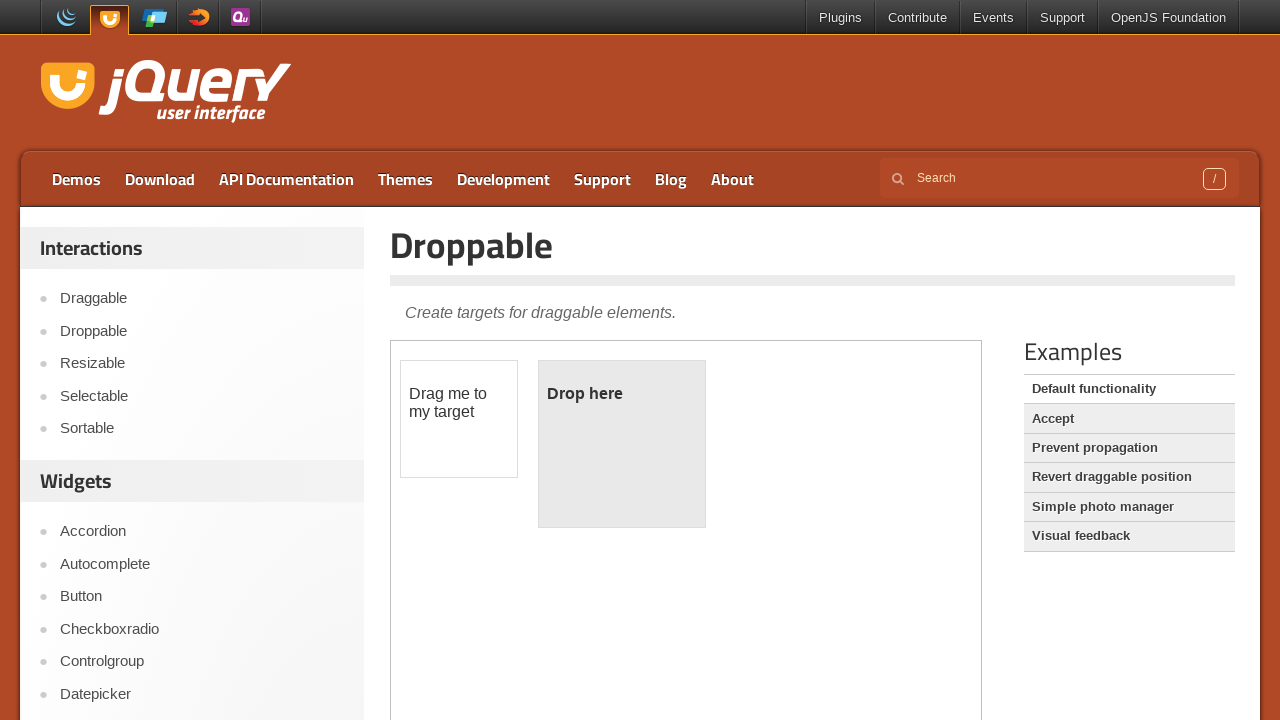

Dragged the draggable element and dropped it onto the droppable target at (622, 444)
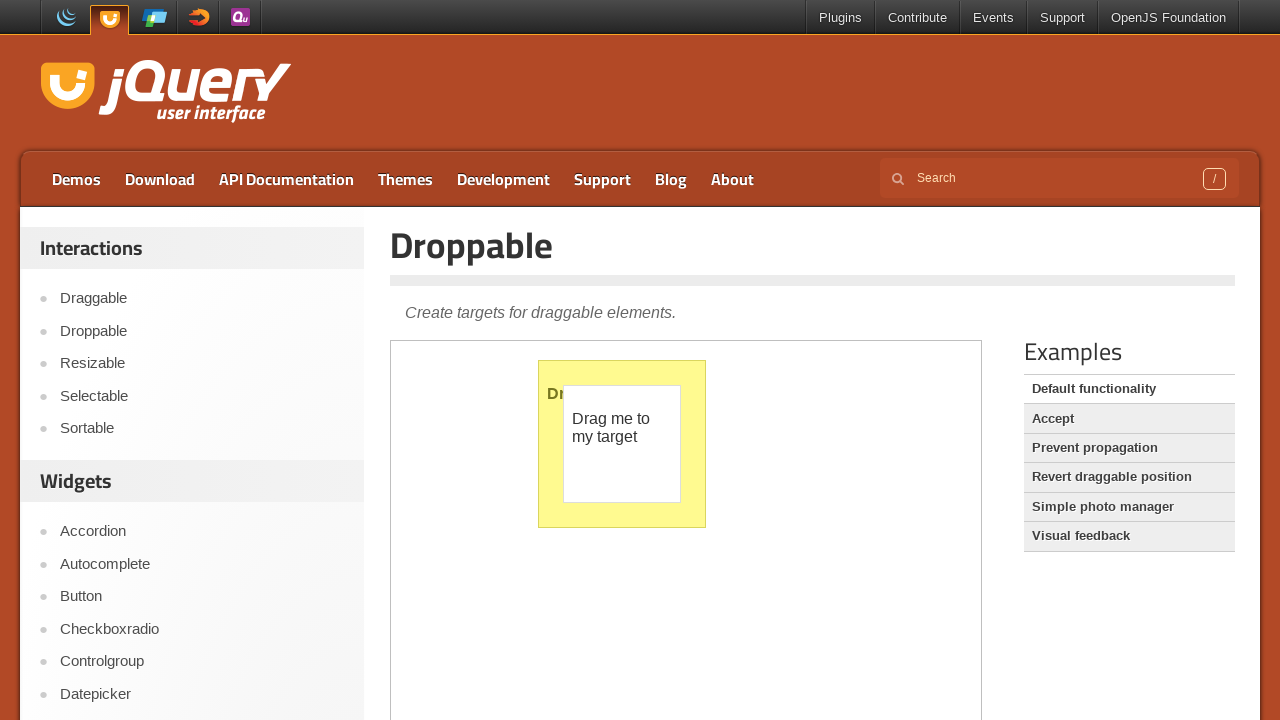

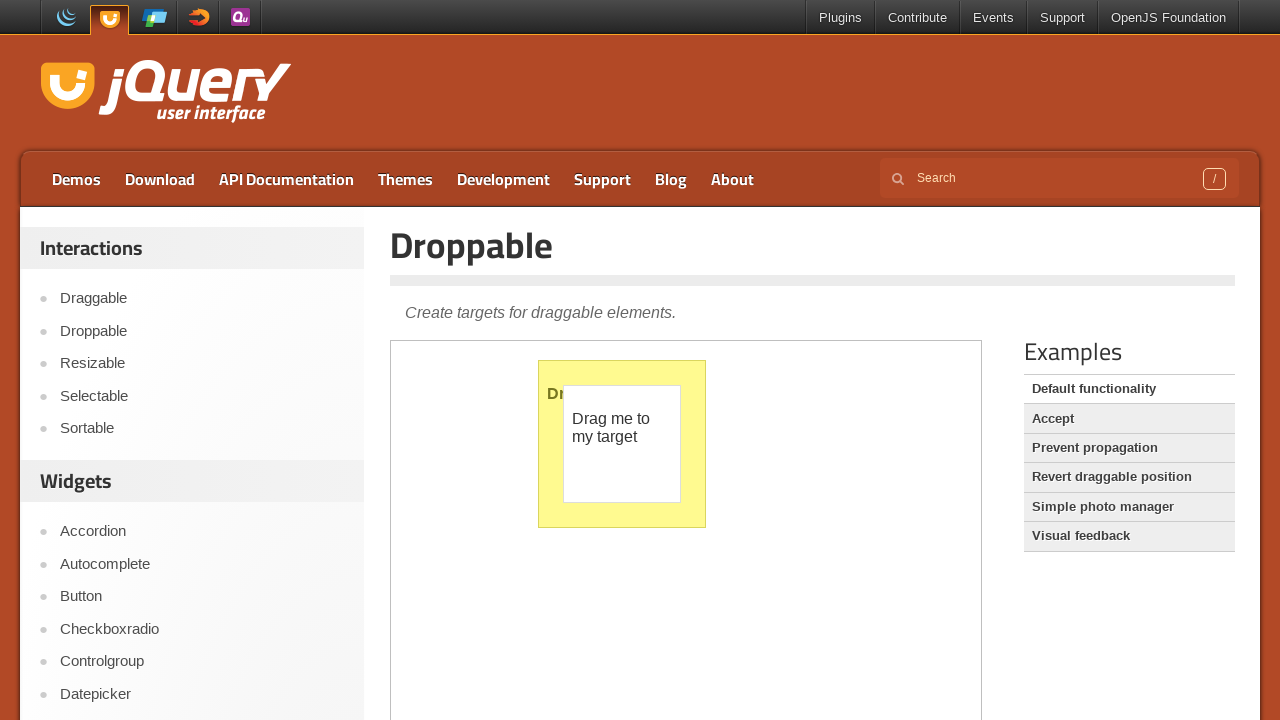